Navigates to GitHub homepage and verifies the page loads by checking for the page title

Starting URL: https://github.com

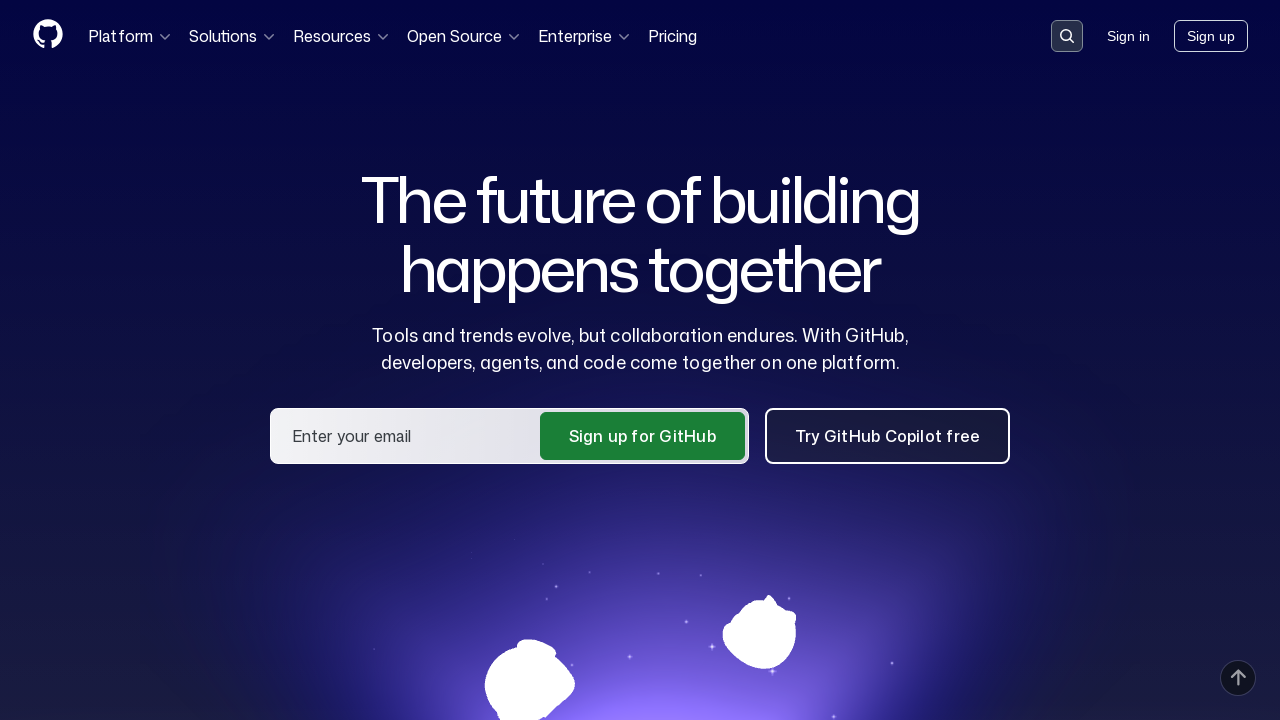

Navigated to GitHub homepage
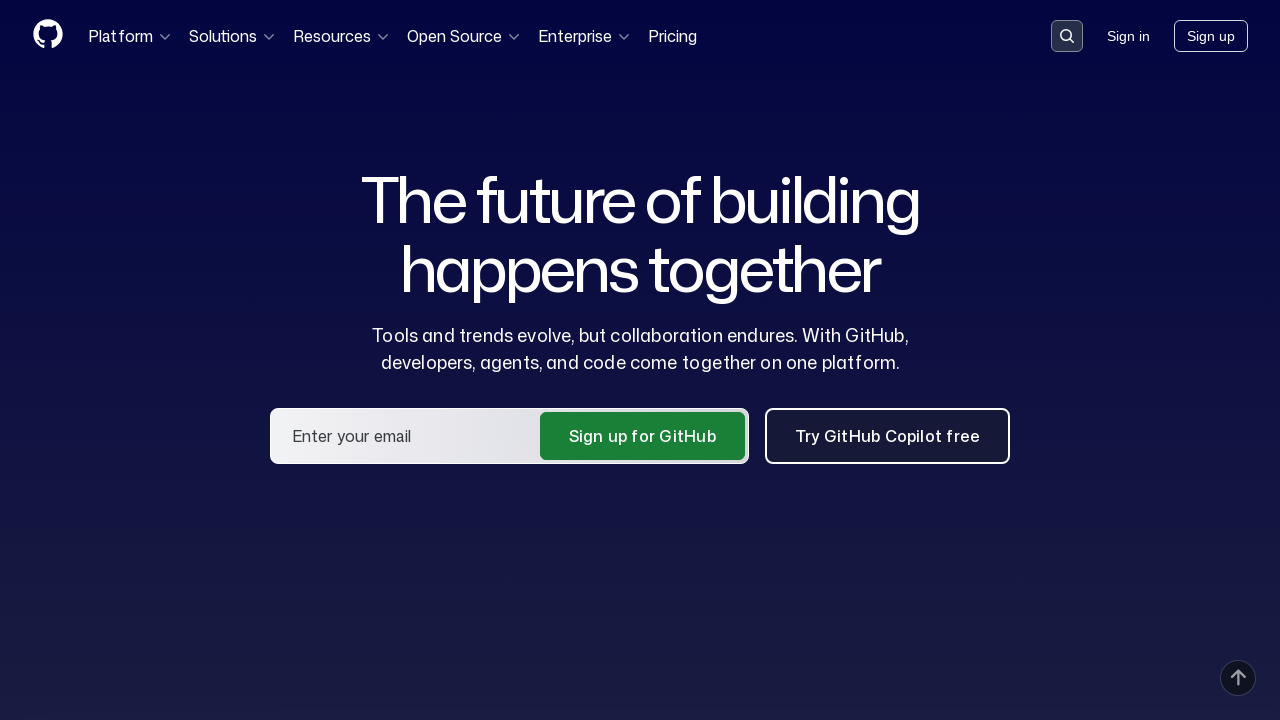

Page fully loaded (DOM content ready)
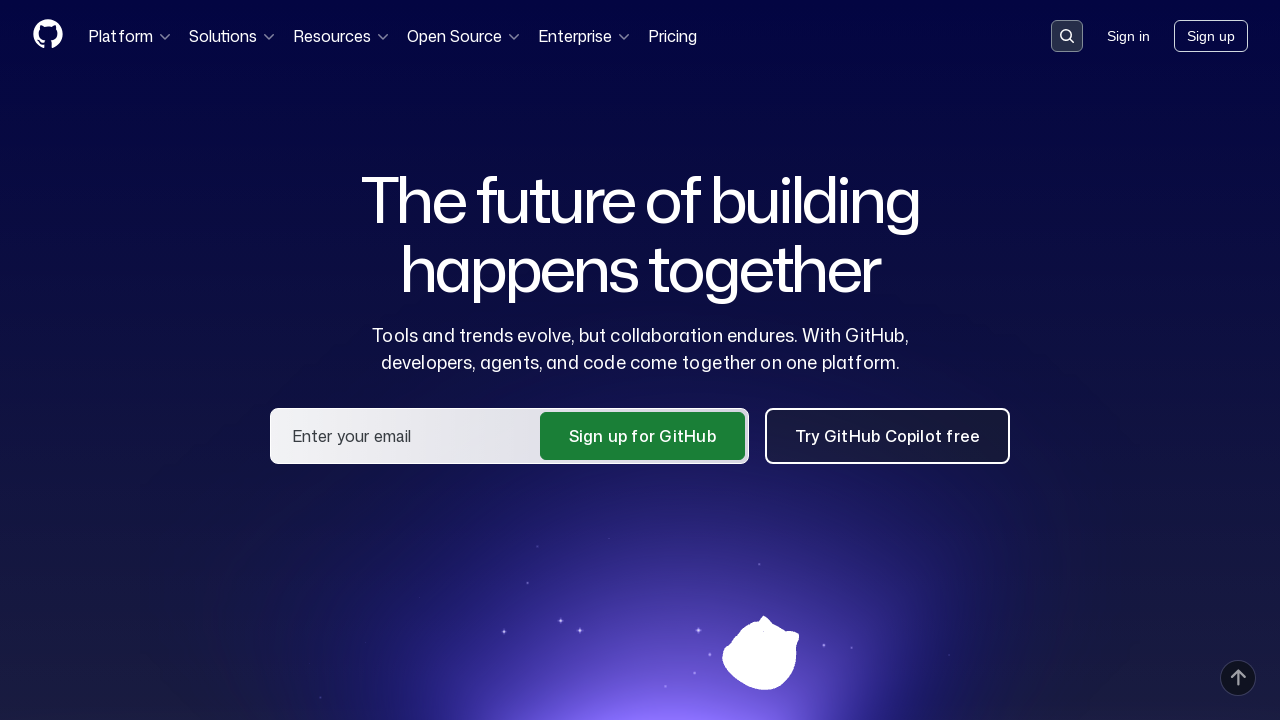

Verified page title contains 'GitHub'
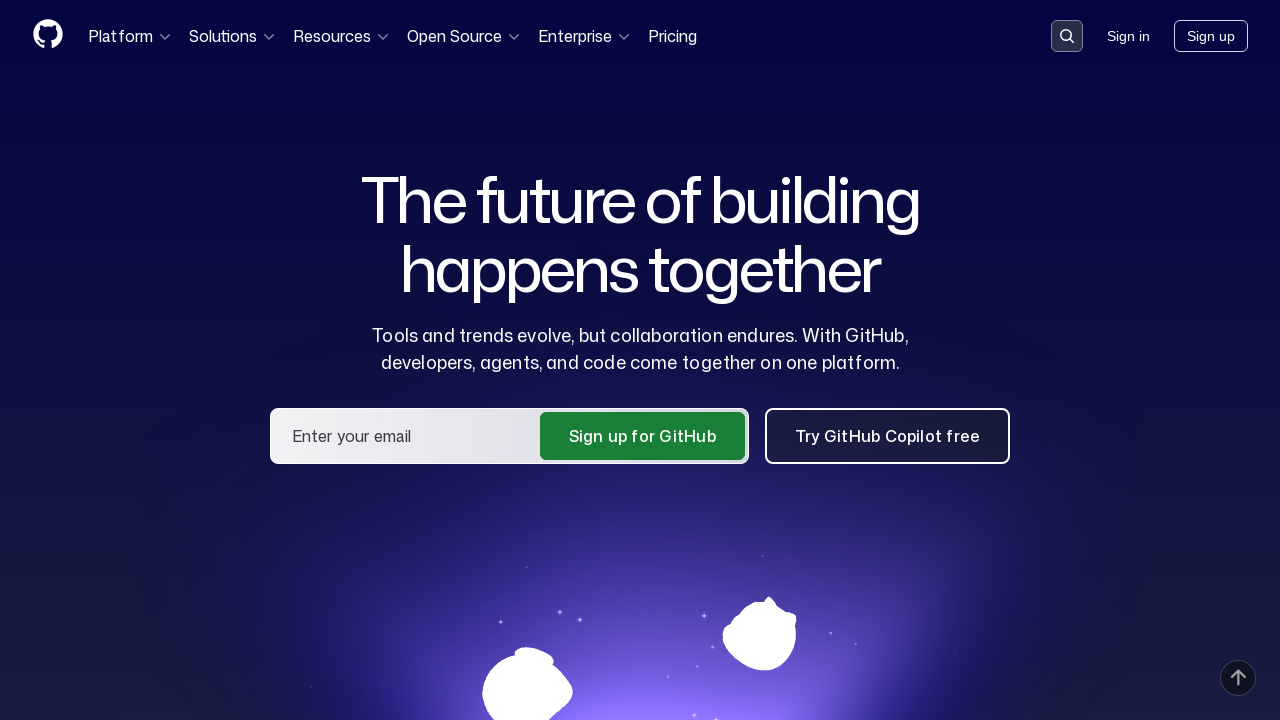

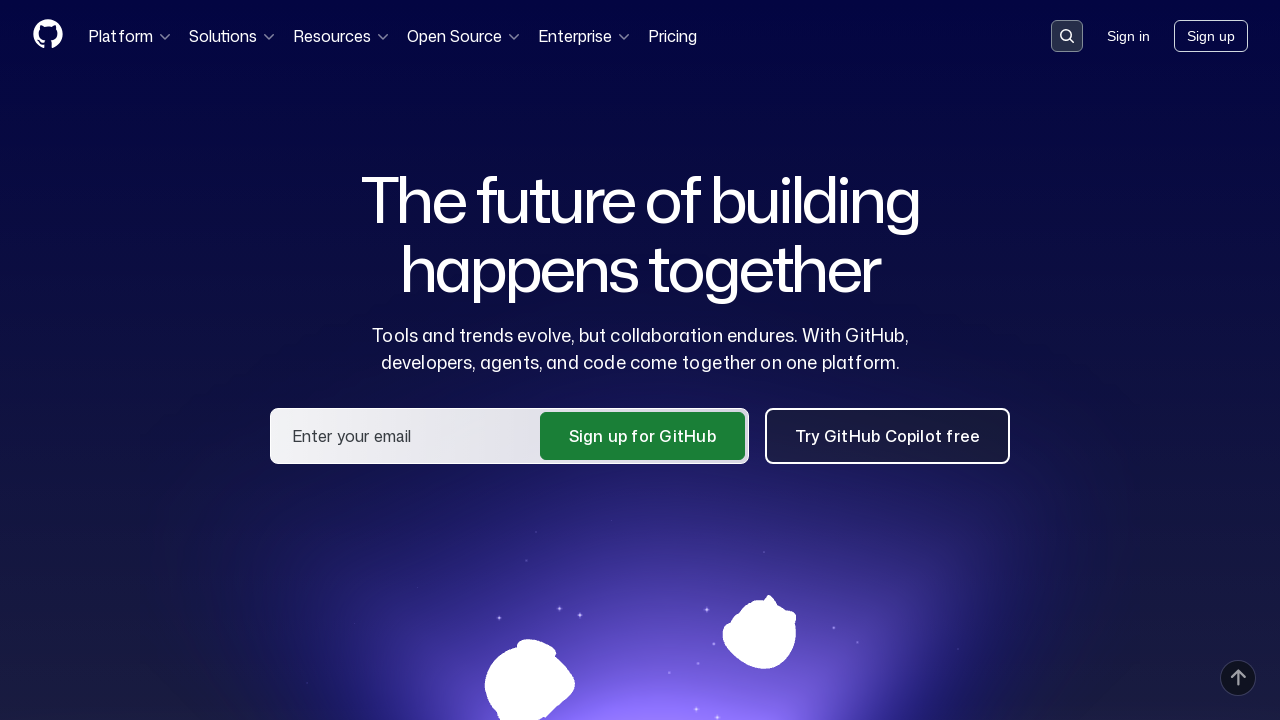